Tests dropdown selection using selectByIndex method for birth date field

Starting URL: https://portal.cms.gov/portal/forgotuserid

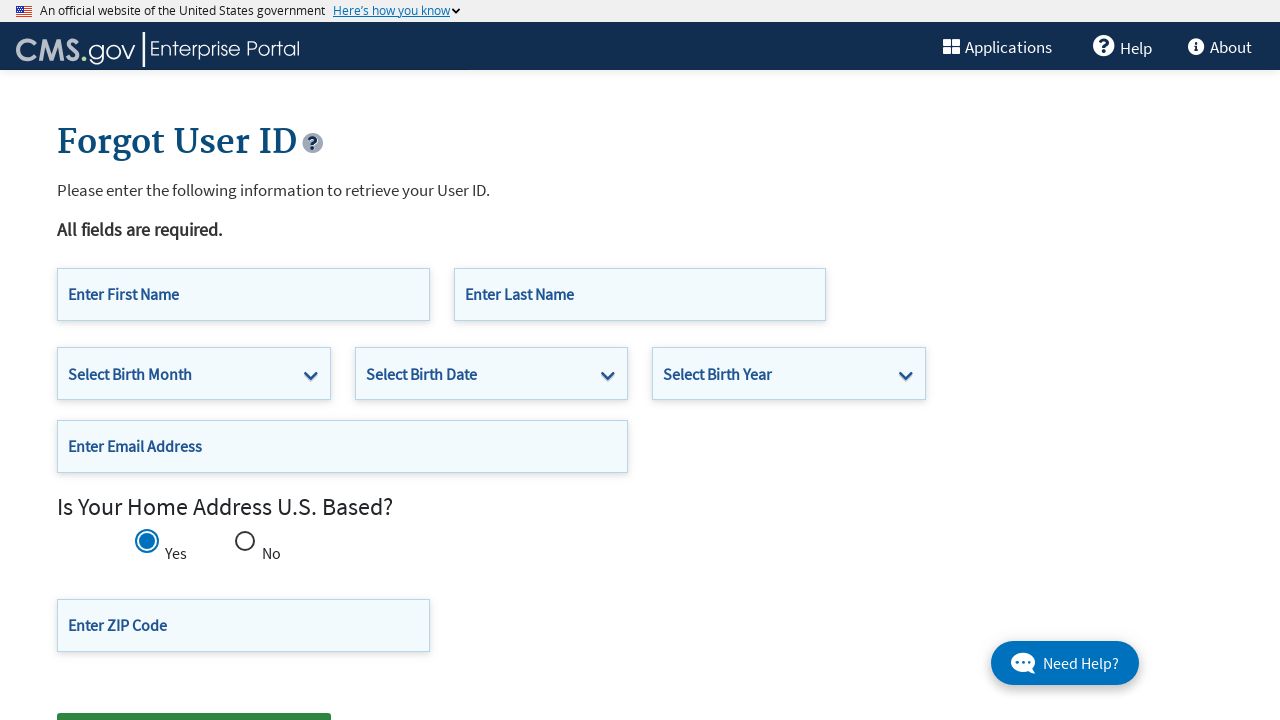

Selected 8th option from birth date dropdown using selectByIndex method on select[name='cms-forgotid-birthDate']
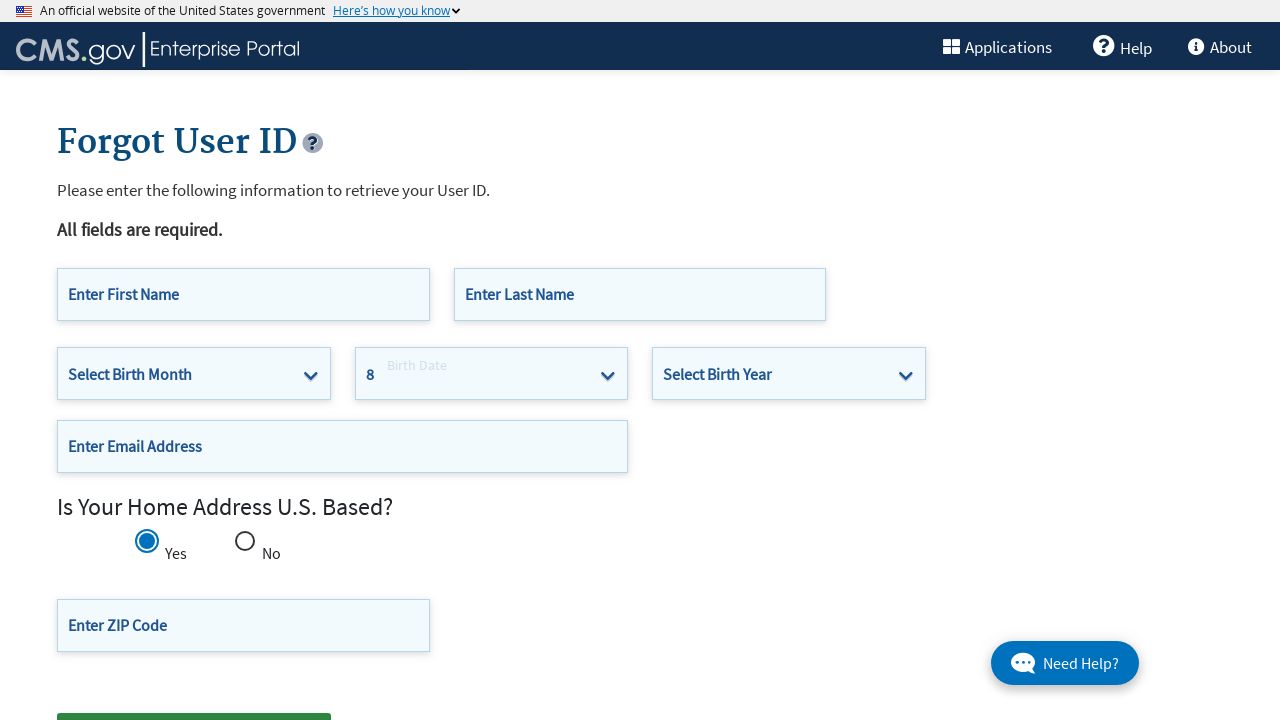

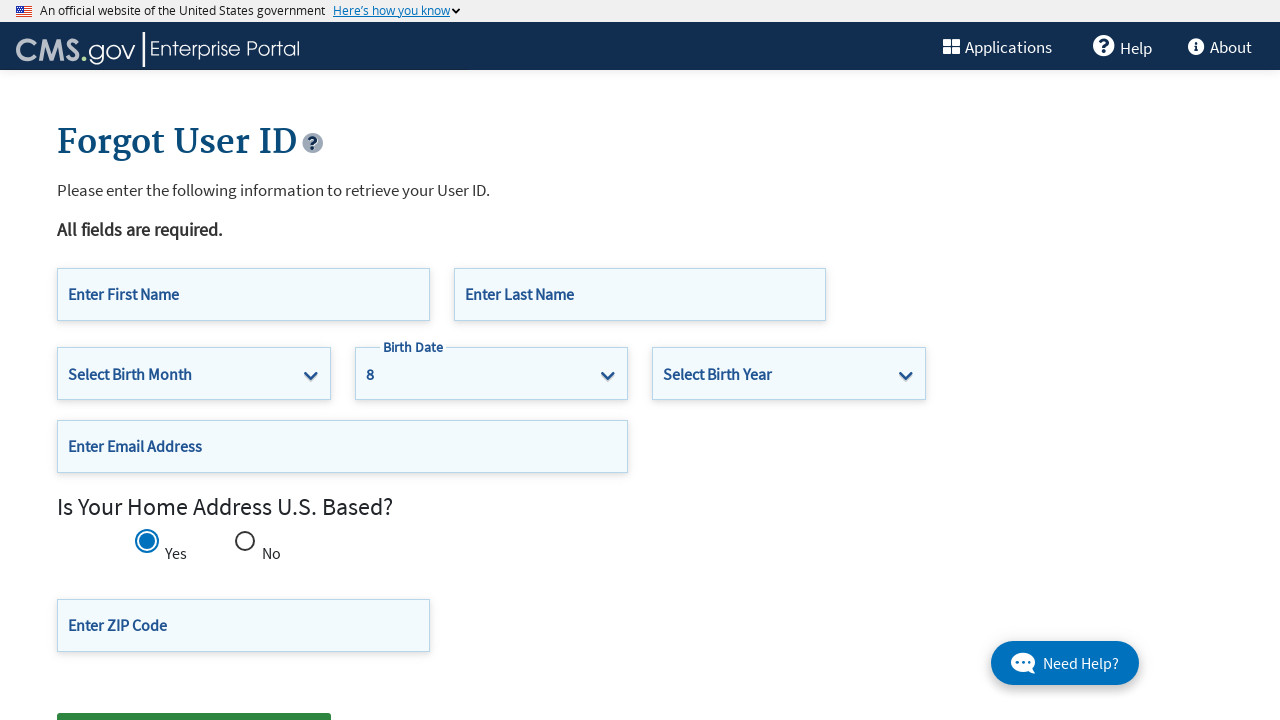